Tests vehicle license number search functionality by entering a license number and submitting the search form

Starting URL: https://www.solomycar.co.il/

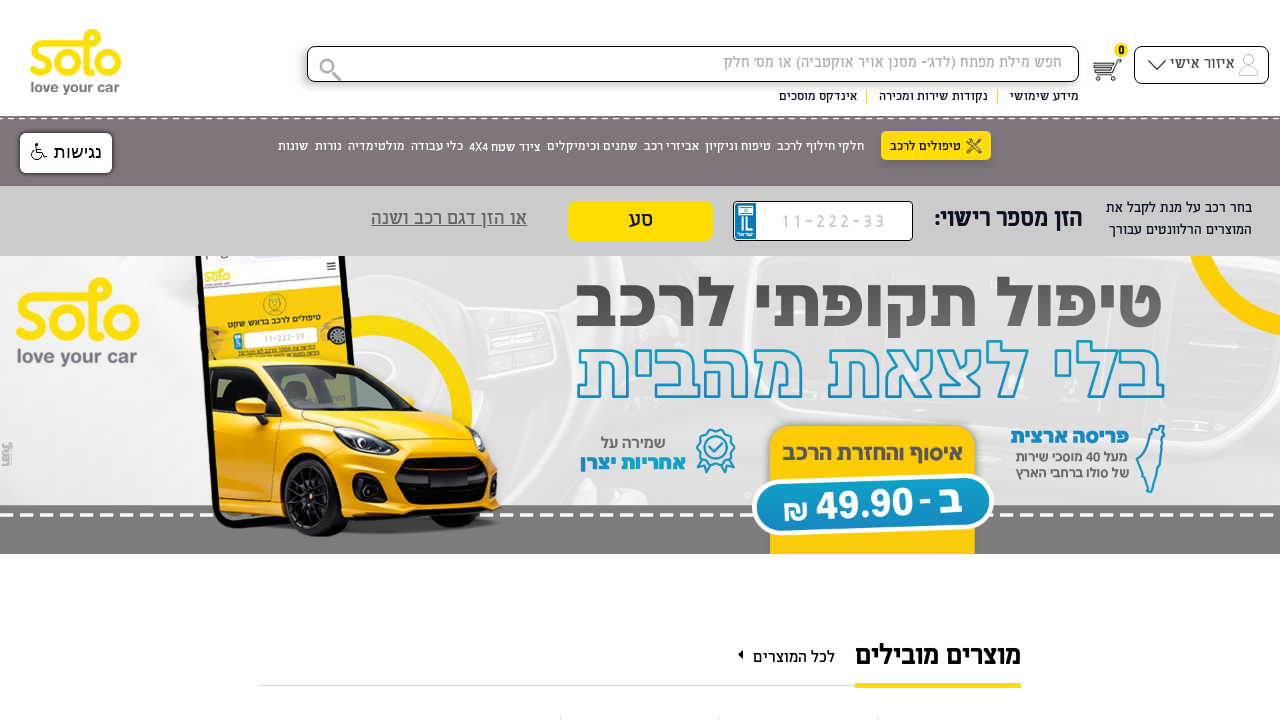

Filled license number field with '1234567' on input.js-license-number
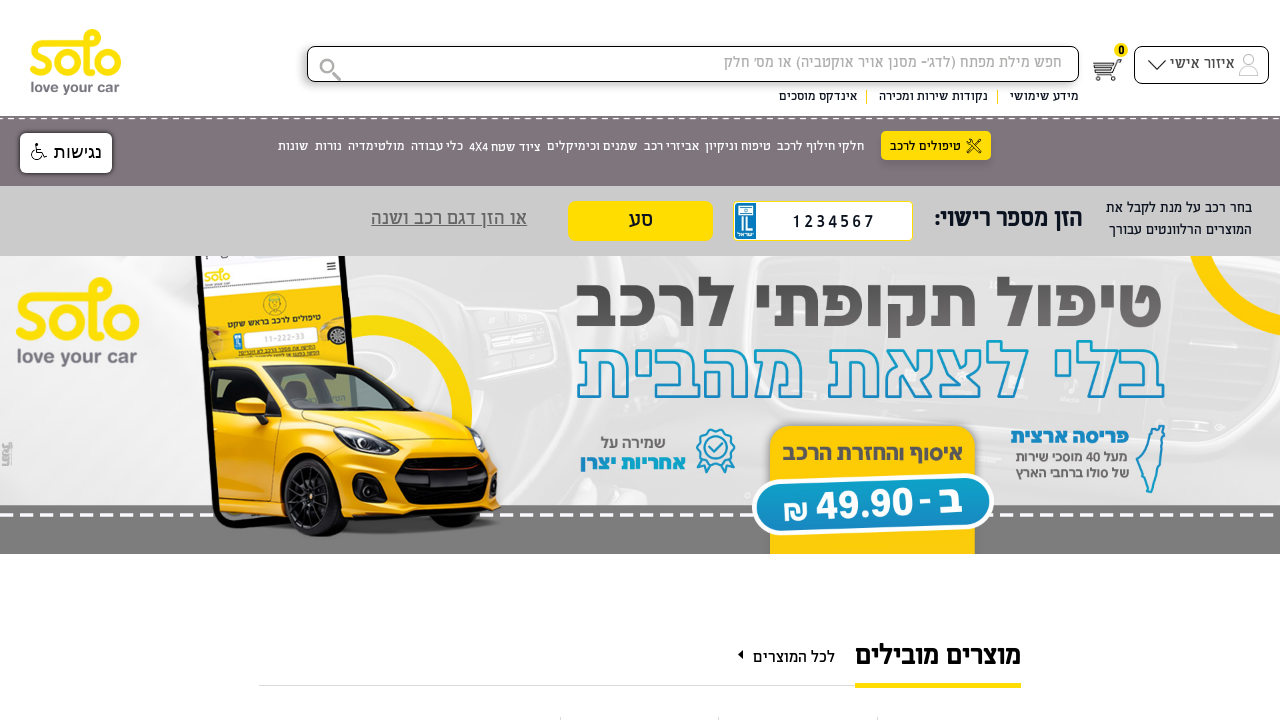

Clicked search submit button at (641, 221) on xpath=/html/body/main/header/div[3]/div/div[8]/div/form/div/div[2]/button
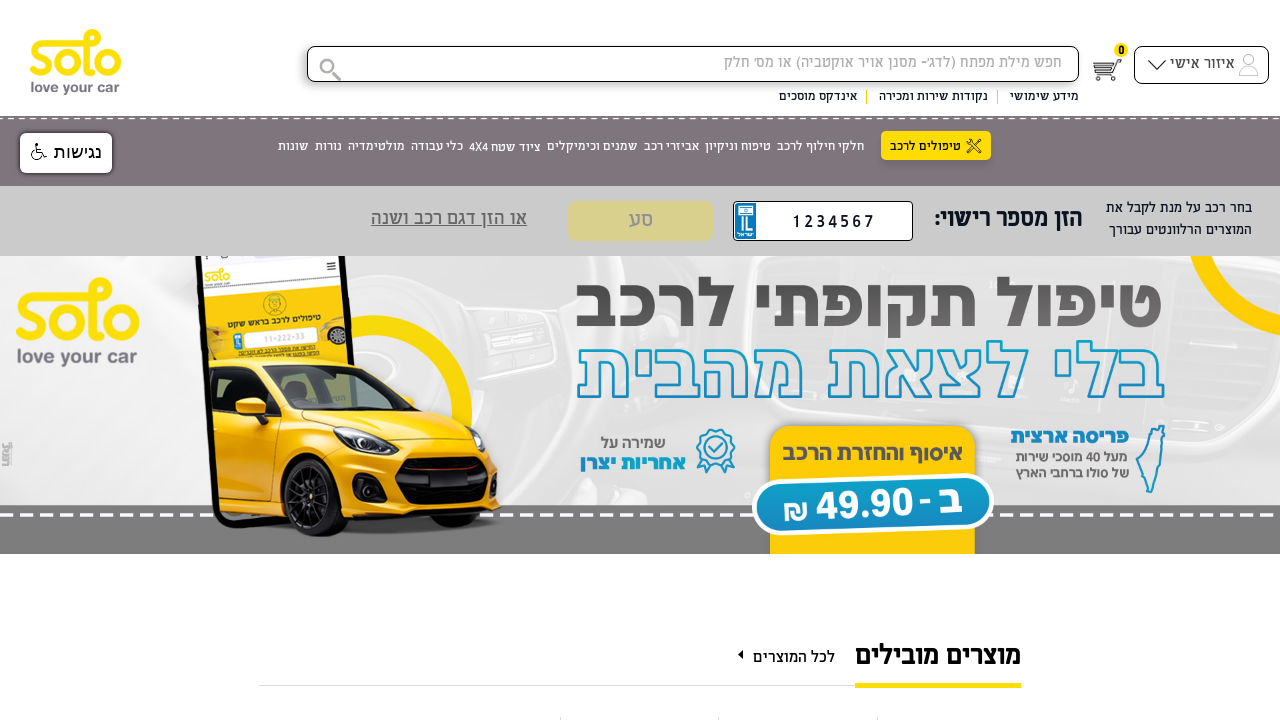

Waited 5 seconds for search results to process
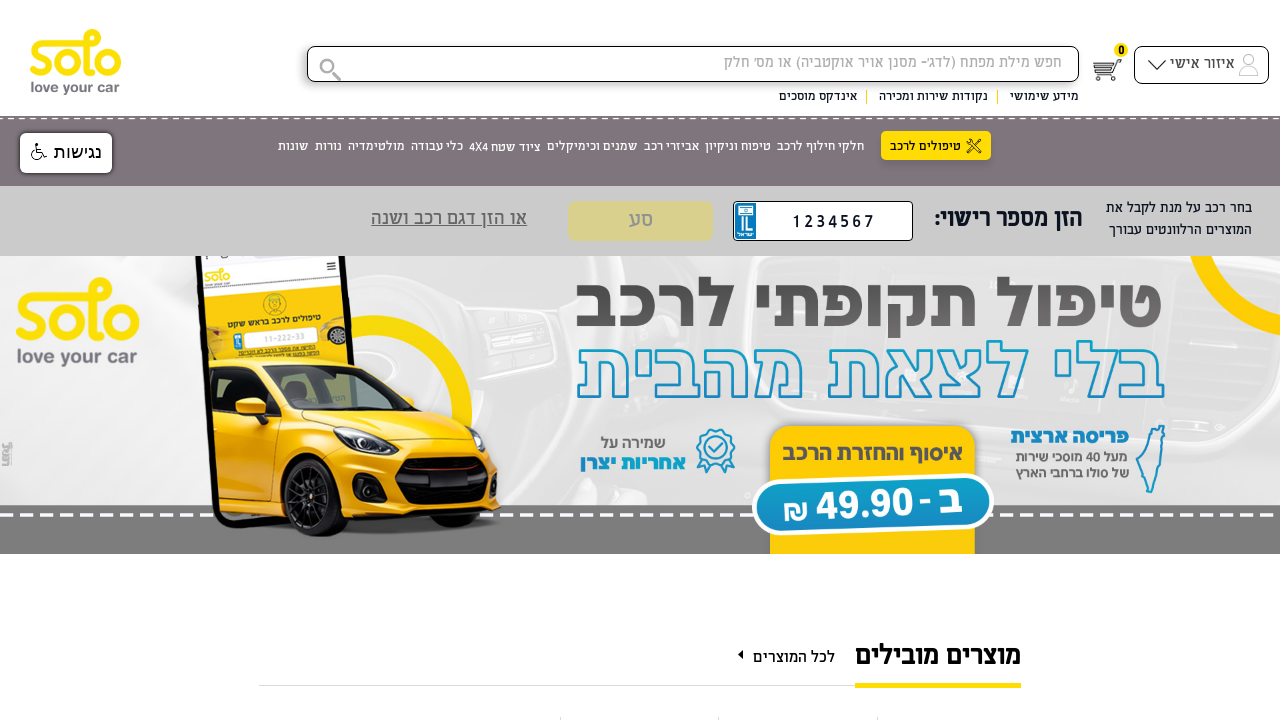

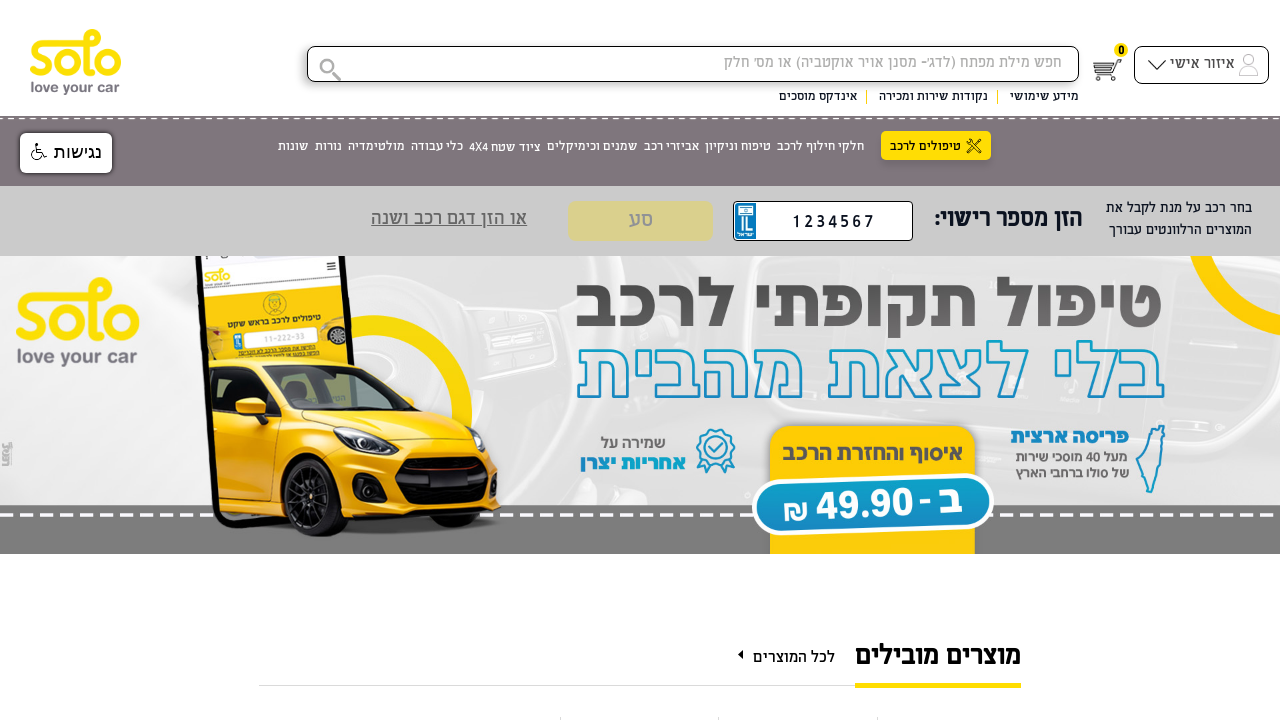